Clicks button to open new tab and navigates to sample page

Starting URL: https://demoqa.com/browser-windows

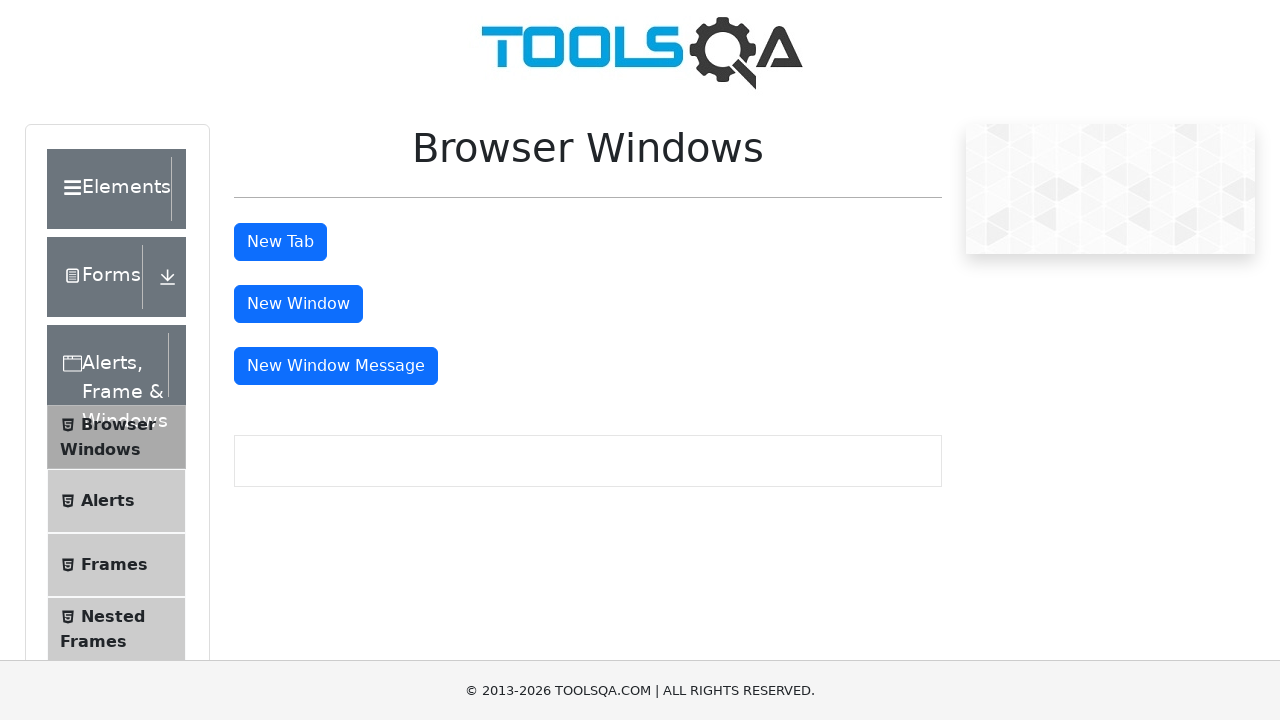

Clicked new tab button to open new window at (280, 242) on #tabButton
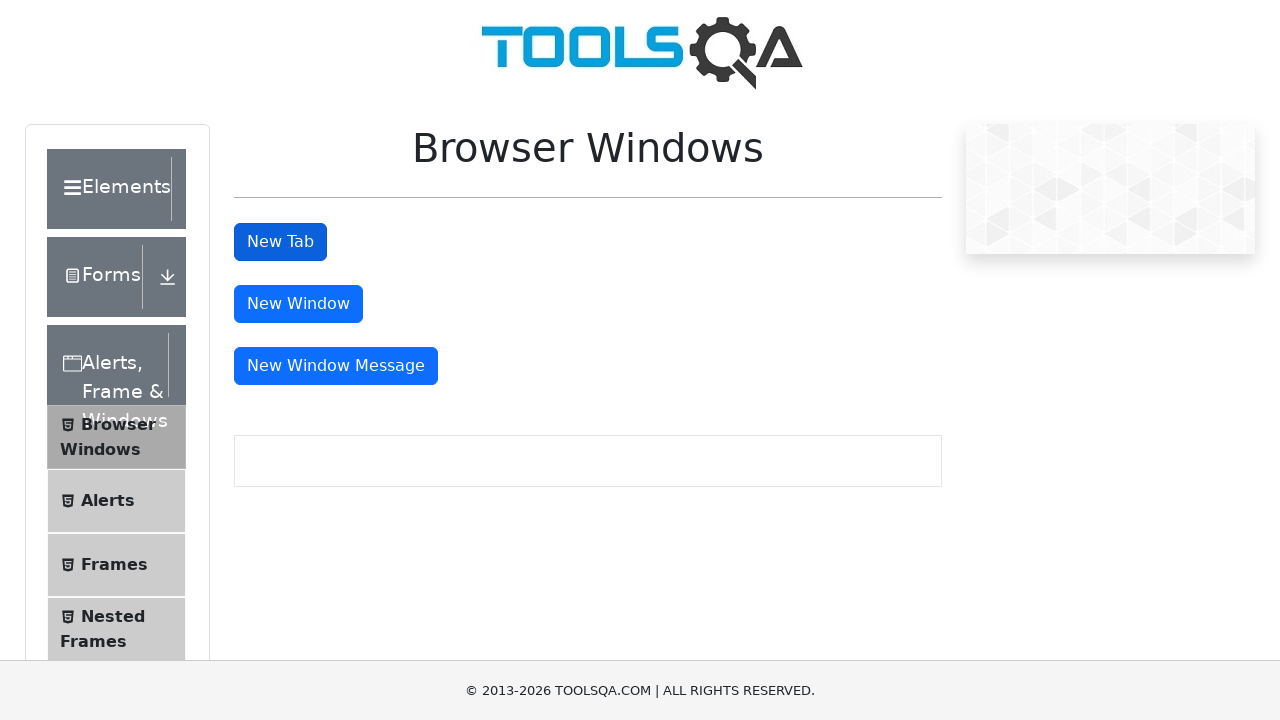

Navigated to sample page at https://demoqa.com/sample
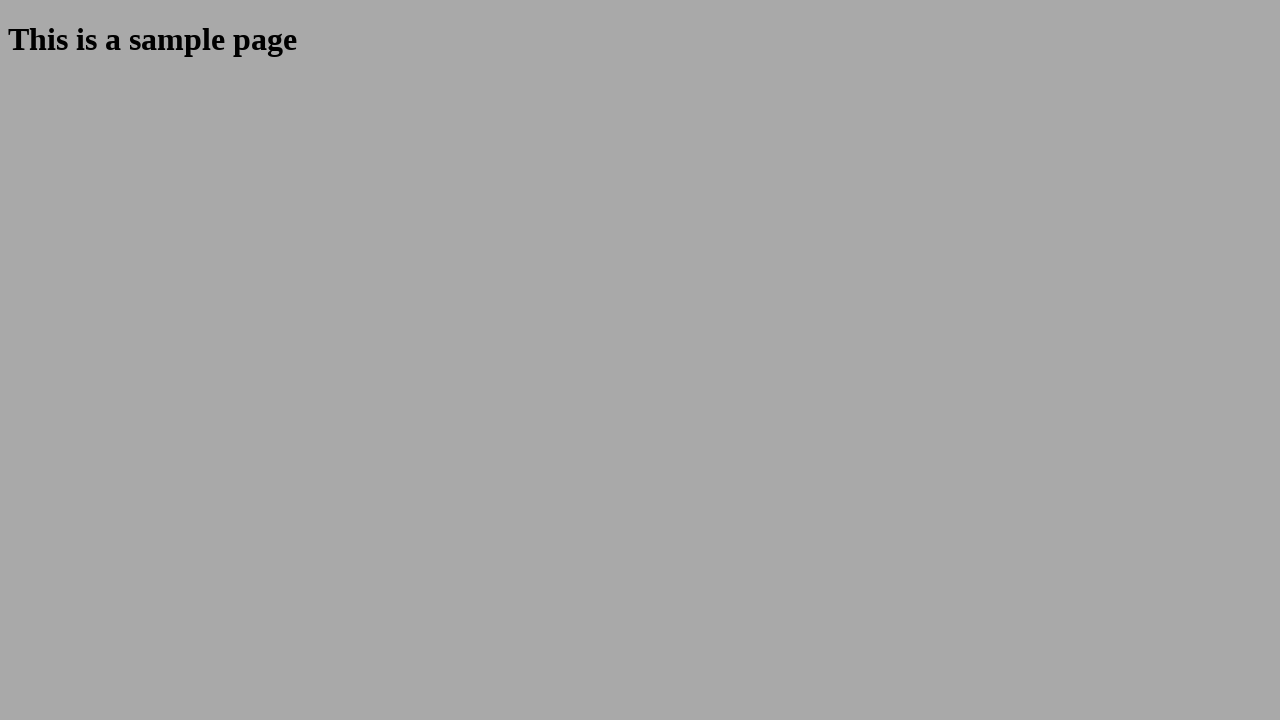

Located sample page heading element
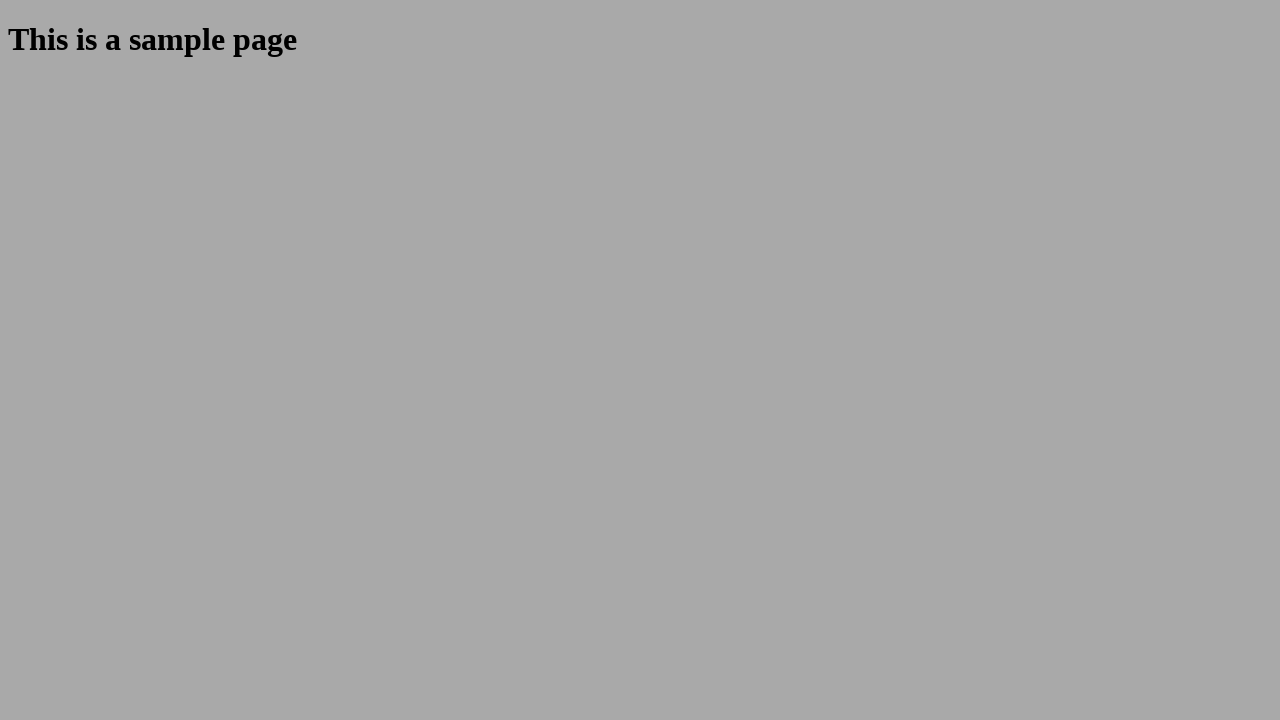

Verified heading text equals 'This is a sample page'
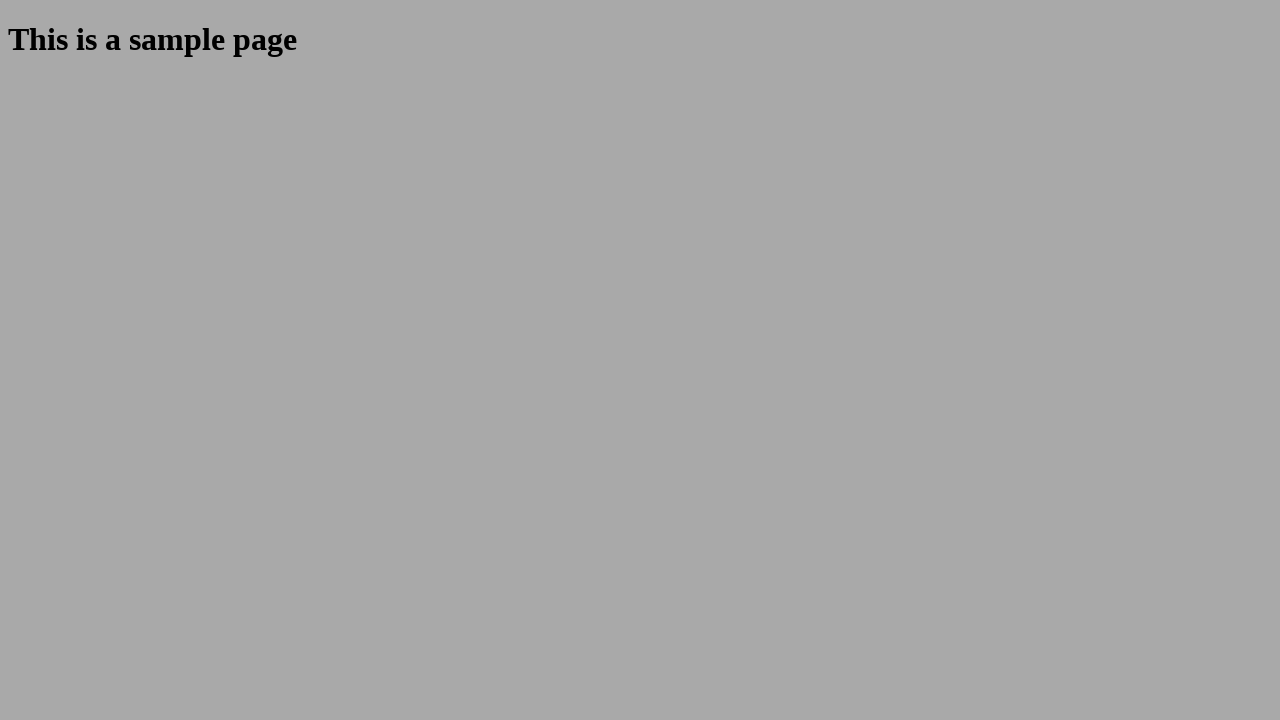

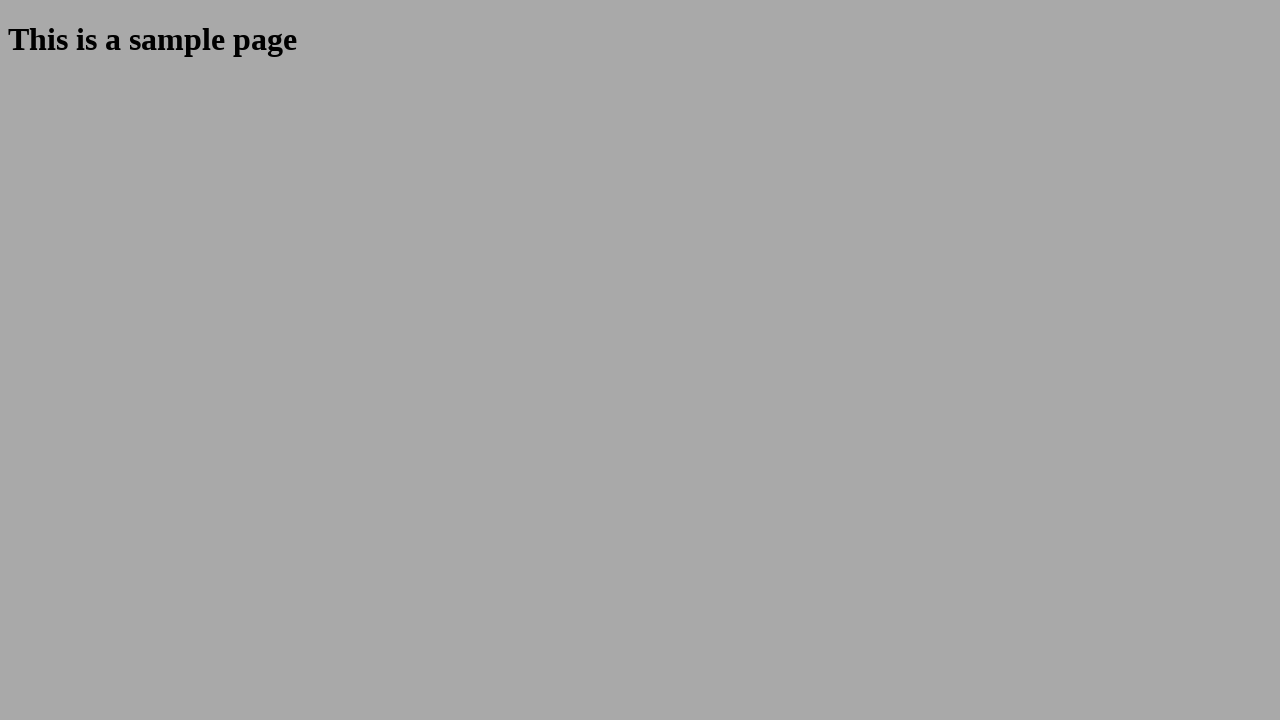